Tests random multi-selection by holding Control key and clicking multiple non-consecutive items

Starting URL: https://automationfc.github.io/jquery-selectable/

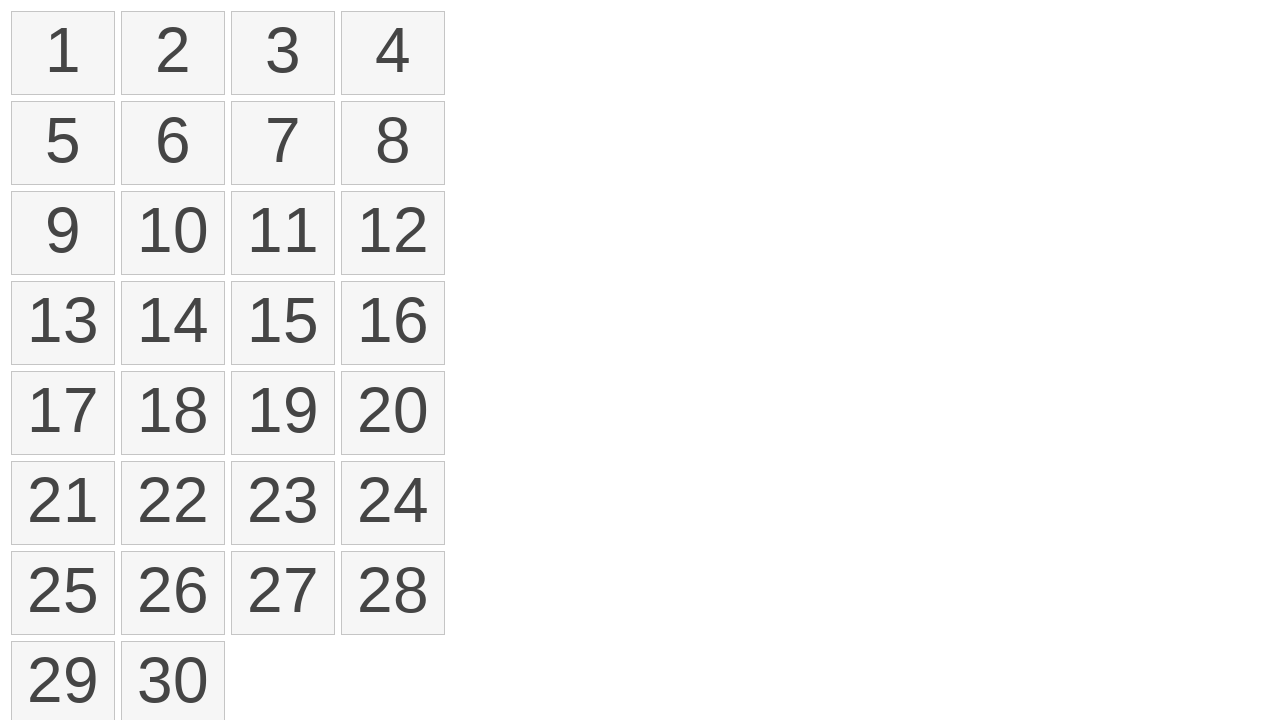

Waited for selectable items to load
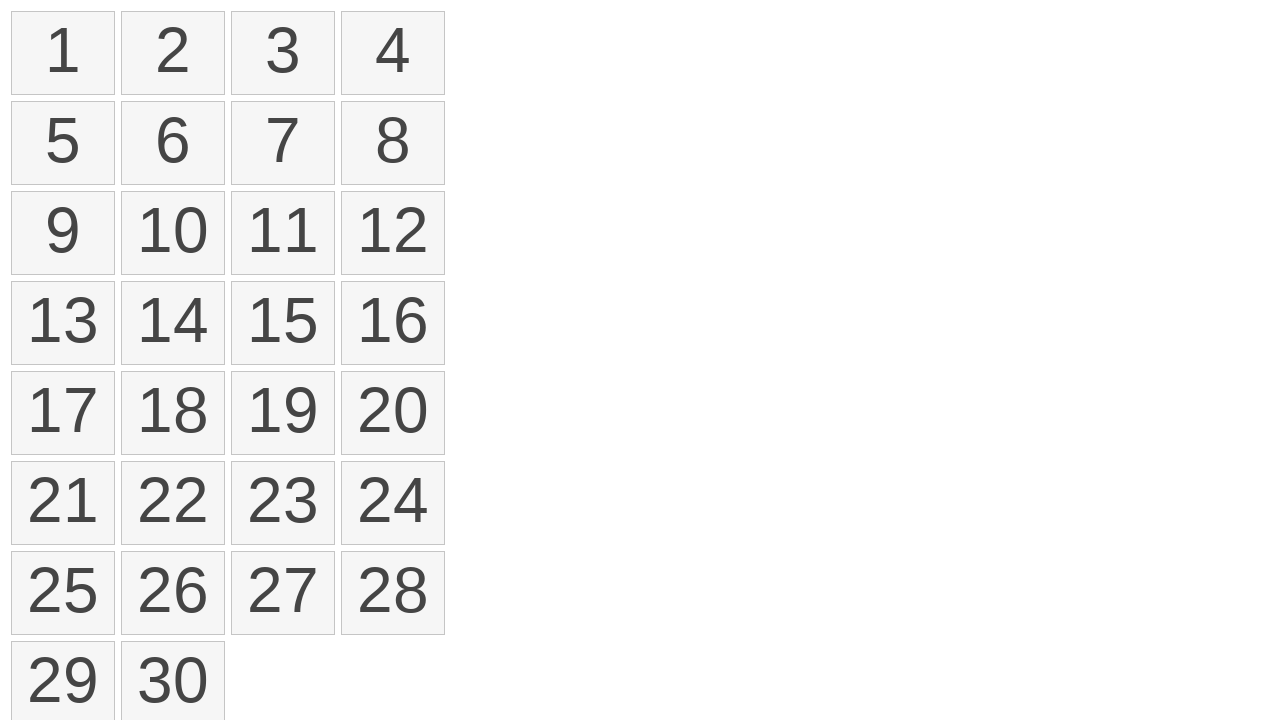

Pressed down Control key to enable multi-selection
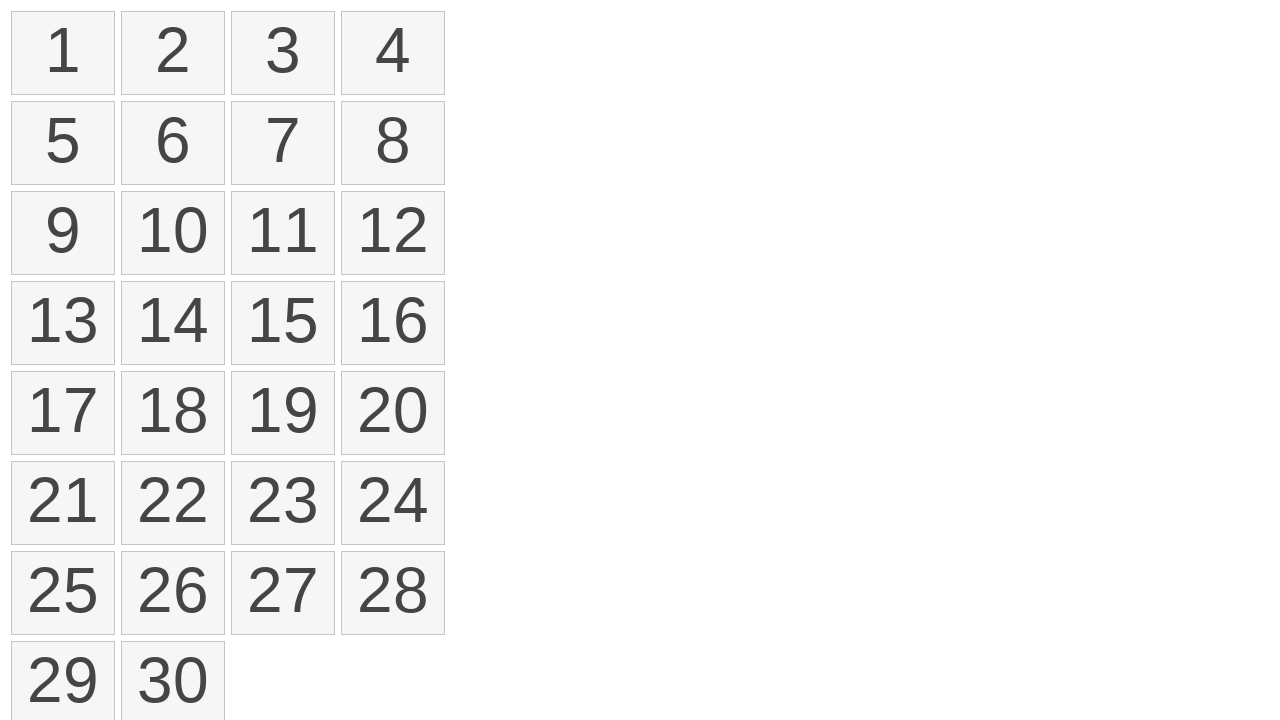

Clicked item at index 0 while holding Control at (63, 53) on ol#selectable>li >> nth=0
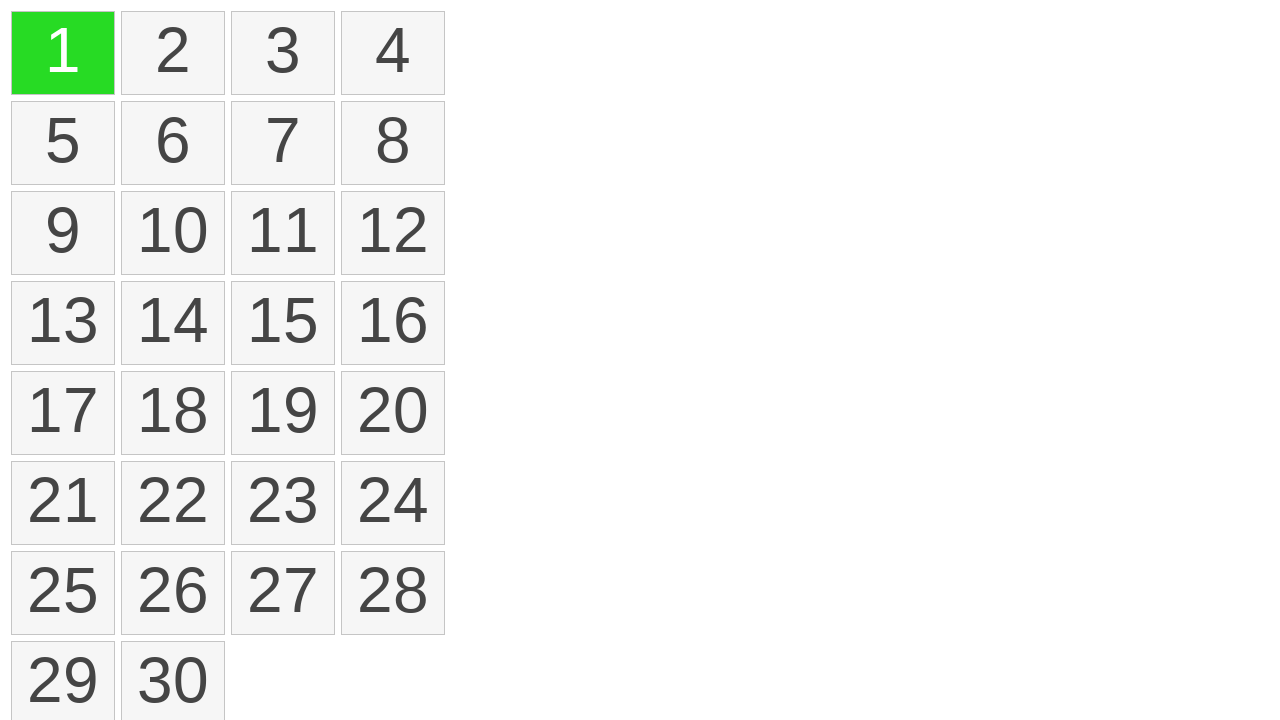

Clicked item at index 2 while holding Control at (283, 53) on ol#selectable>li >> nth=2
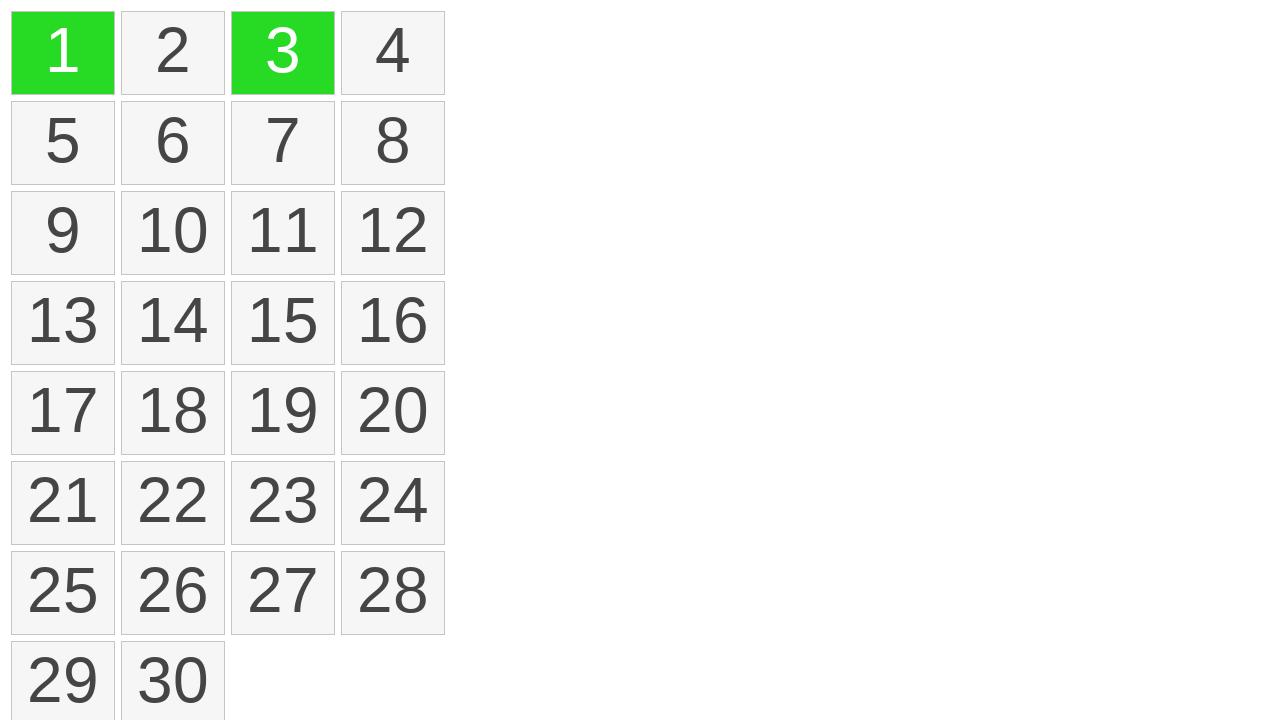

Clicked item at index 5 while holding Control at (173, 143) on ol#selectable>li >> nth=5
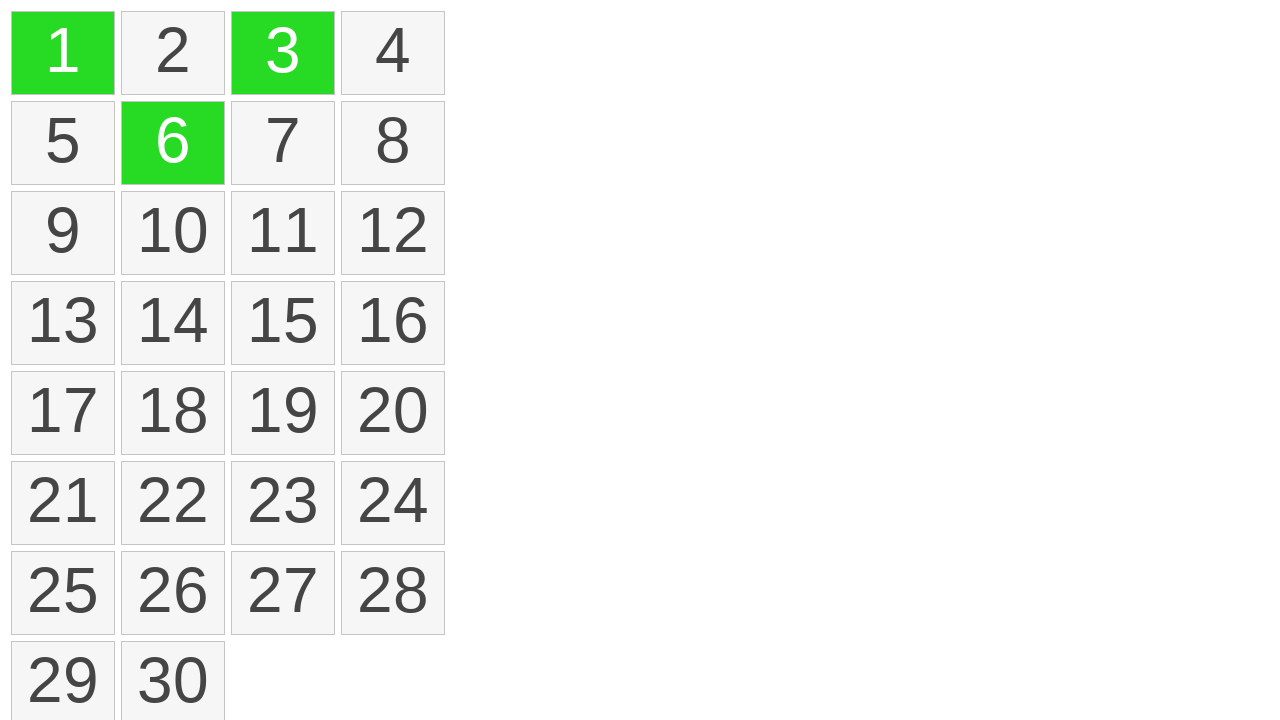

Clicked item at index 7 while holding Control at (393, 143) on ol#selectable>li >> nth=7
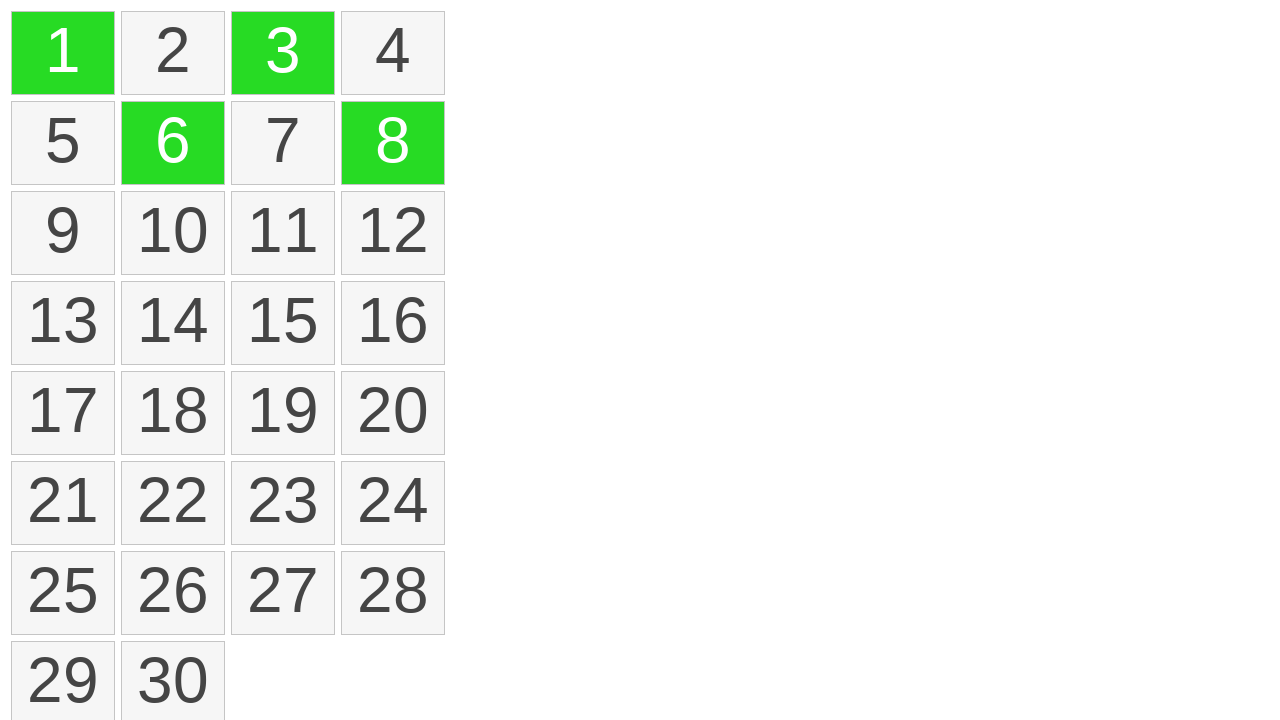

Clicked item at index 9 while holding Control at (173, 233) on ol#selectable>li >> nth=9
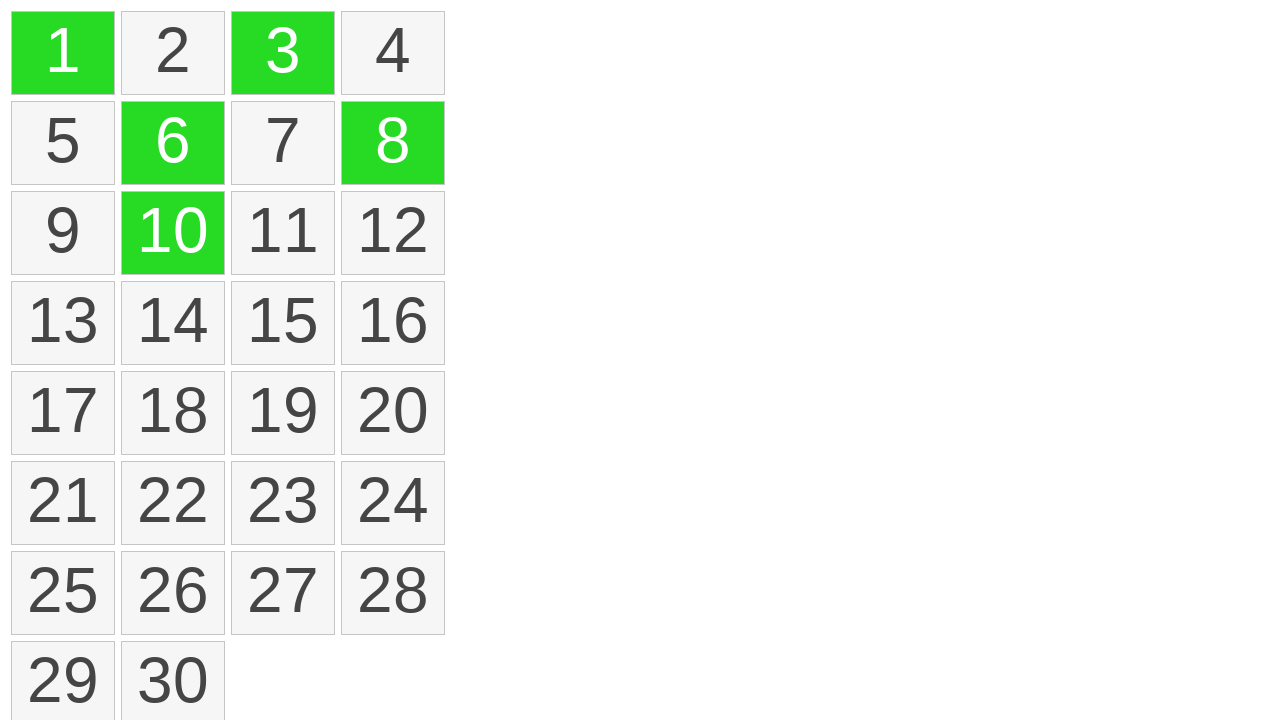

Released Control key
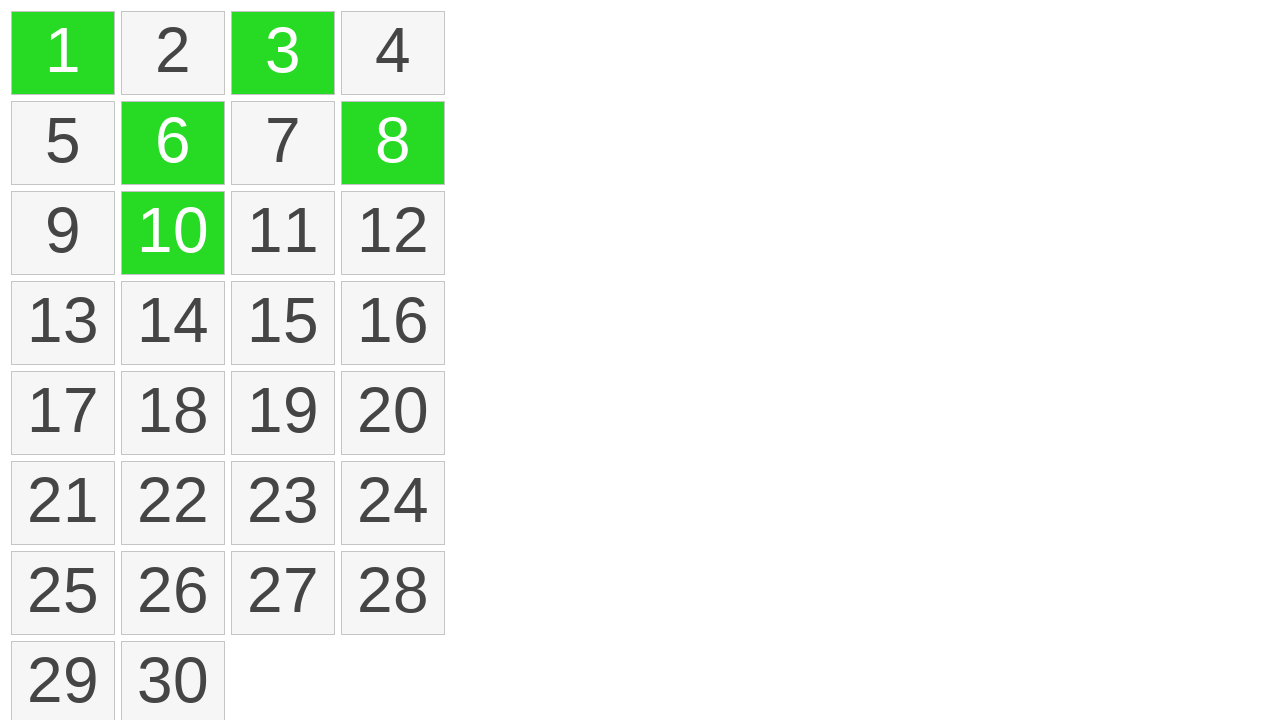

Located all selected items with ui-selected class
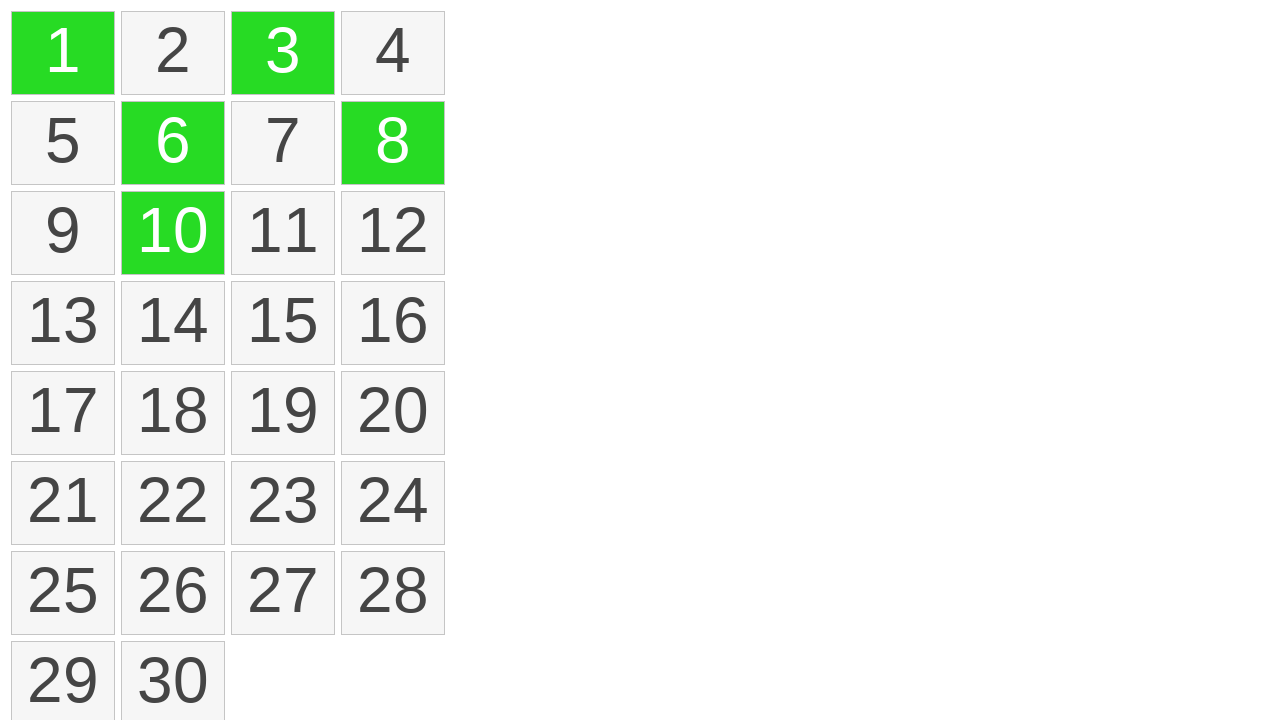

Verified that exactly 5 items are selected
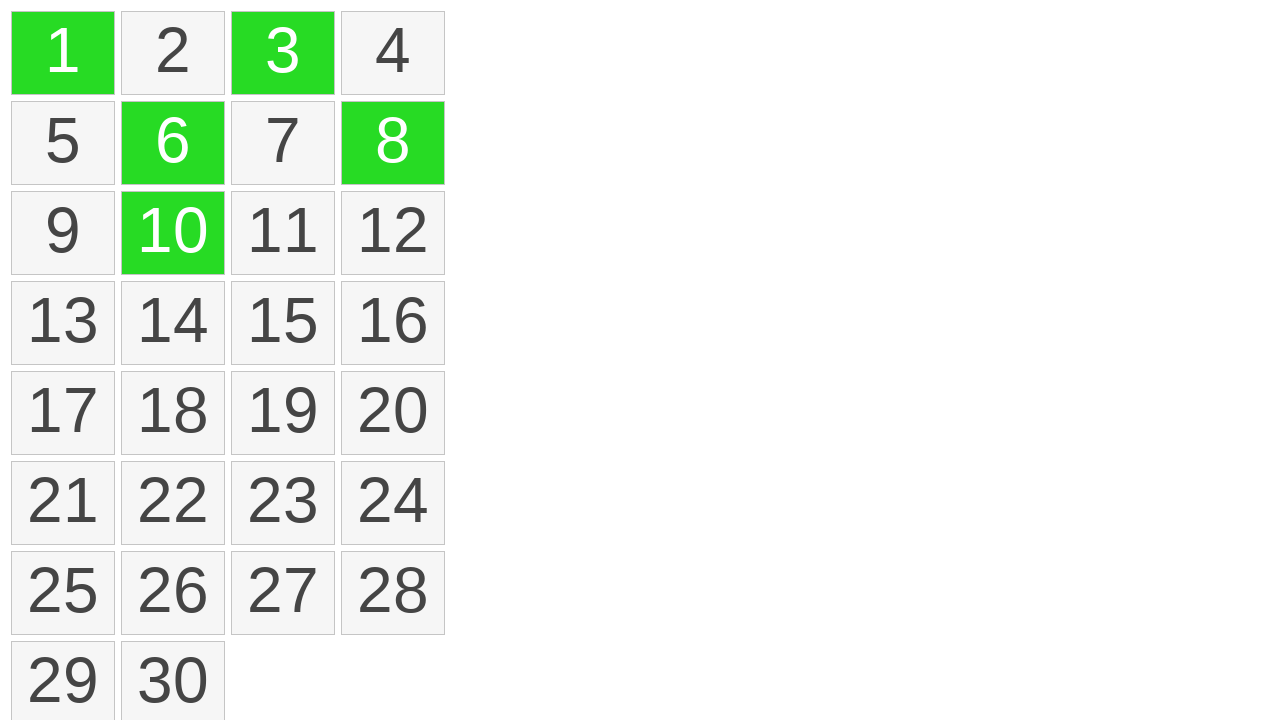

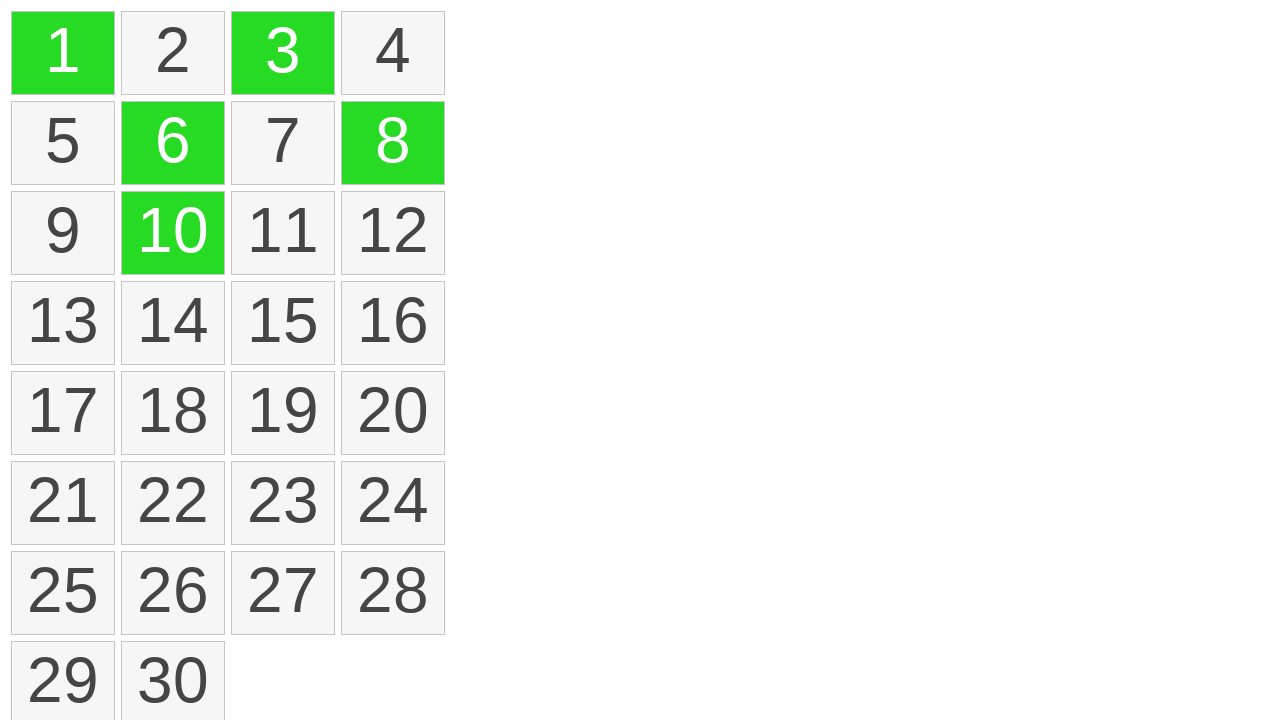